Tests hover functionality by hovering over an avatar image and verifying that additional user information caption becomes visible.

Starting URL: http://the-internet.herokuapp.com/hovers

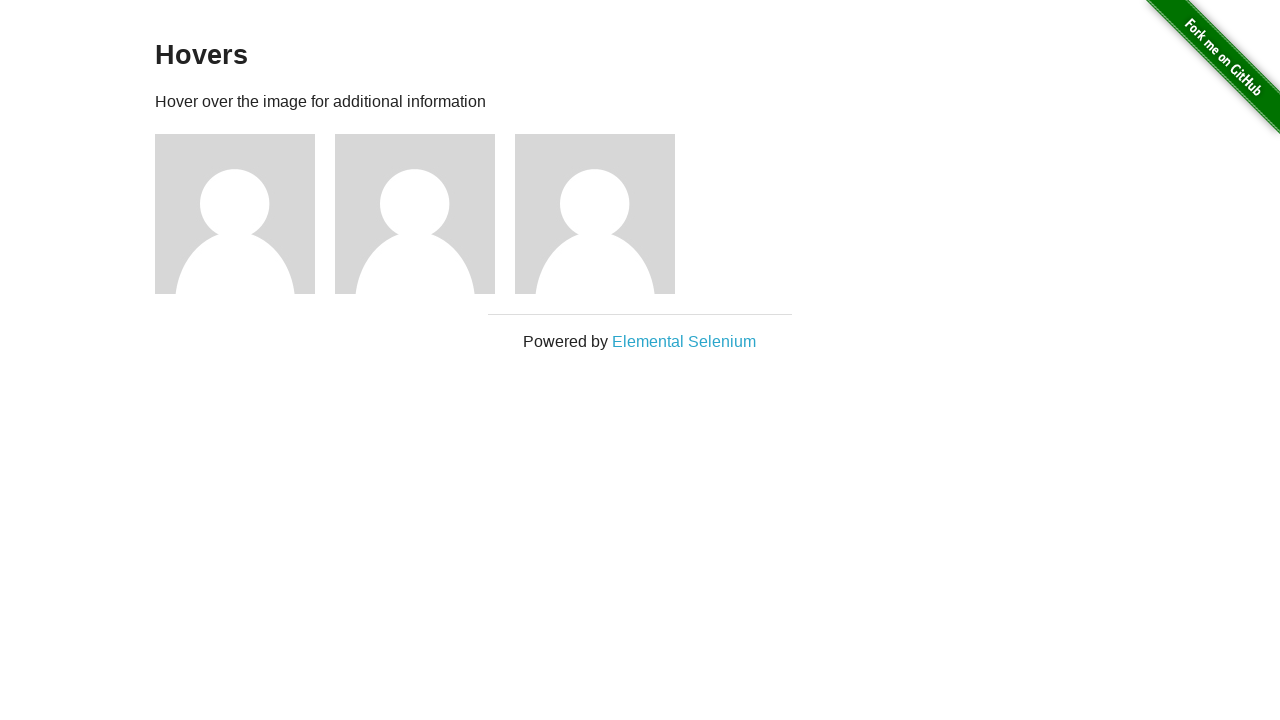

Hovered over the first avatar figure at (245, 214) on .figure >> nth=0
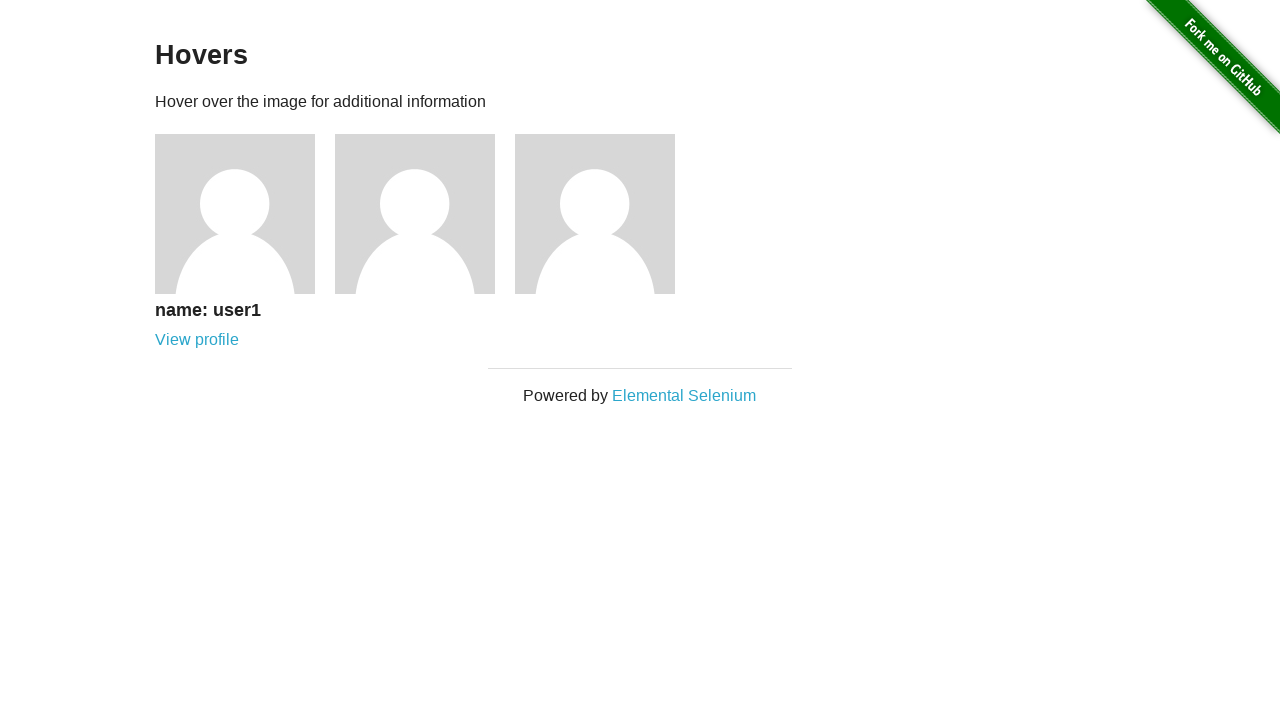

Verified that the user information caption is now visible
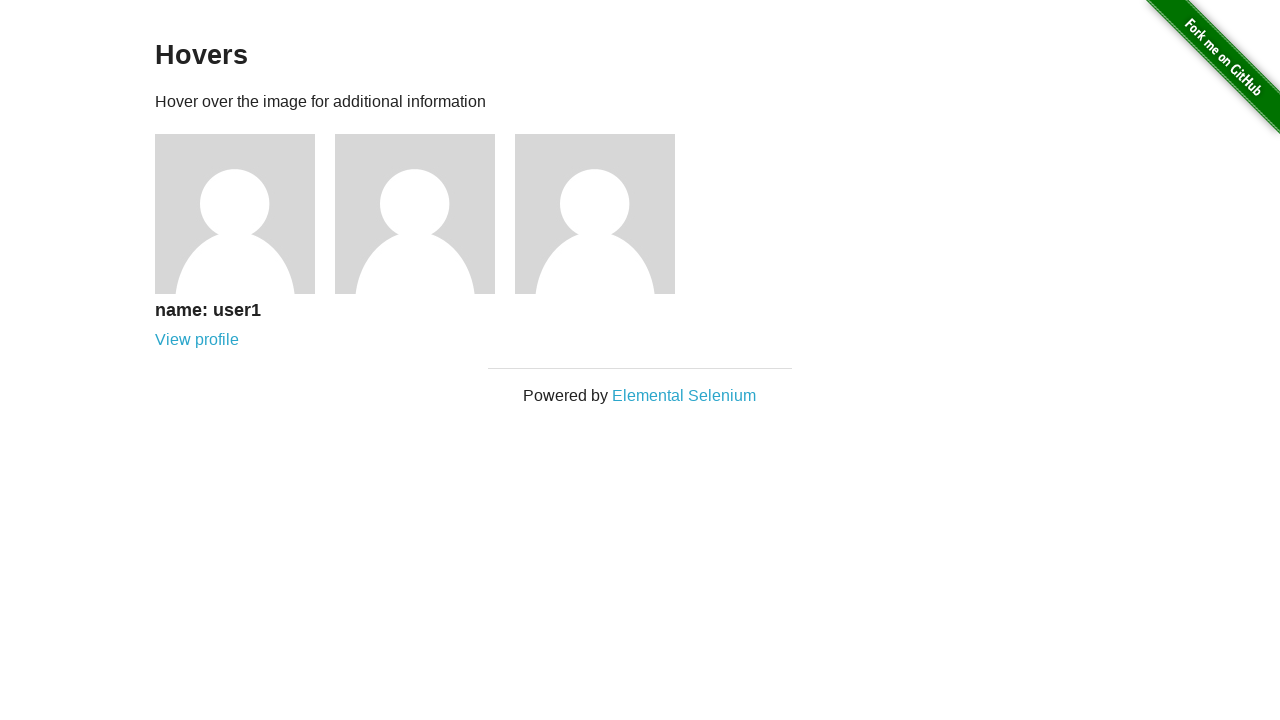

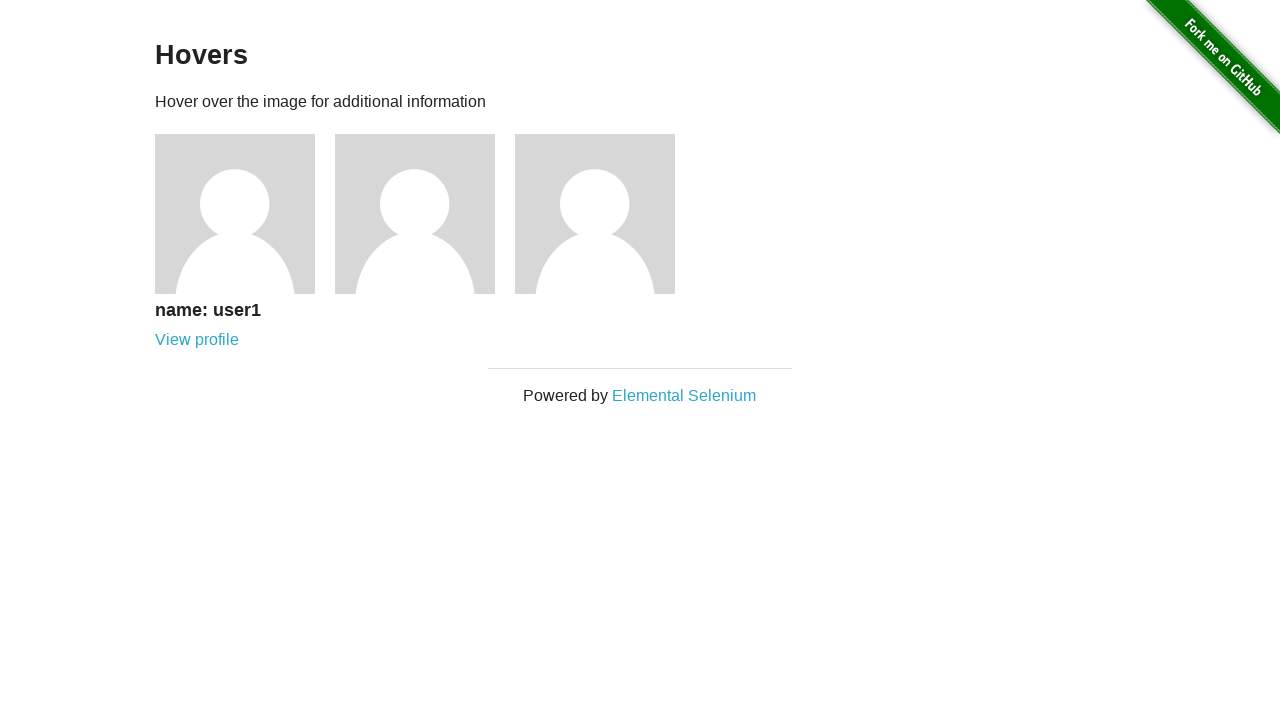